Fills out a complete registration form with personal information including name, email, phone, gender, date of birth, department, job title, and programming language preference, then submits the form

Starting URL: https://practice.cydeo.com/registration_form

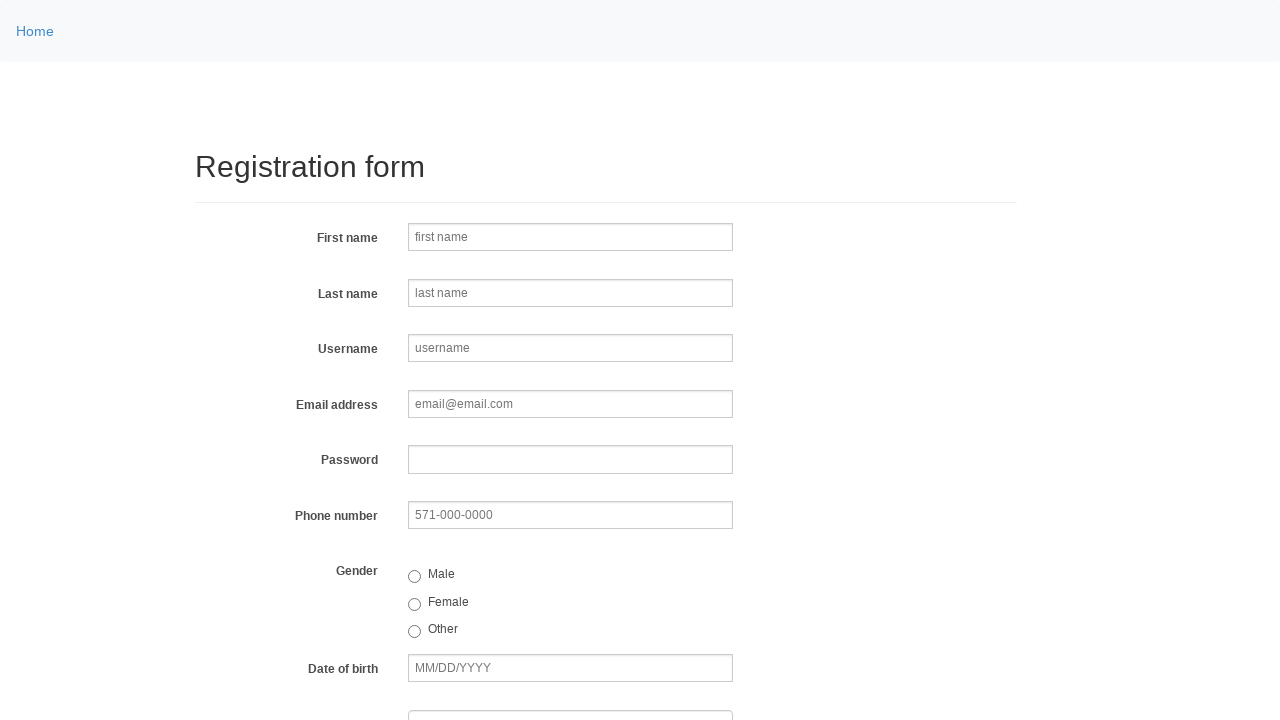

Filled first name field with 'John' on input[name='firstname']
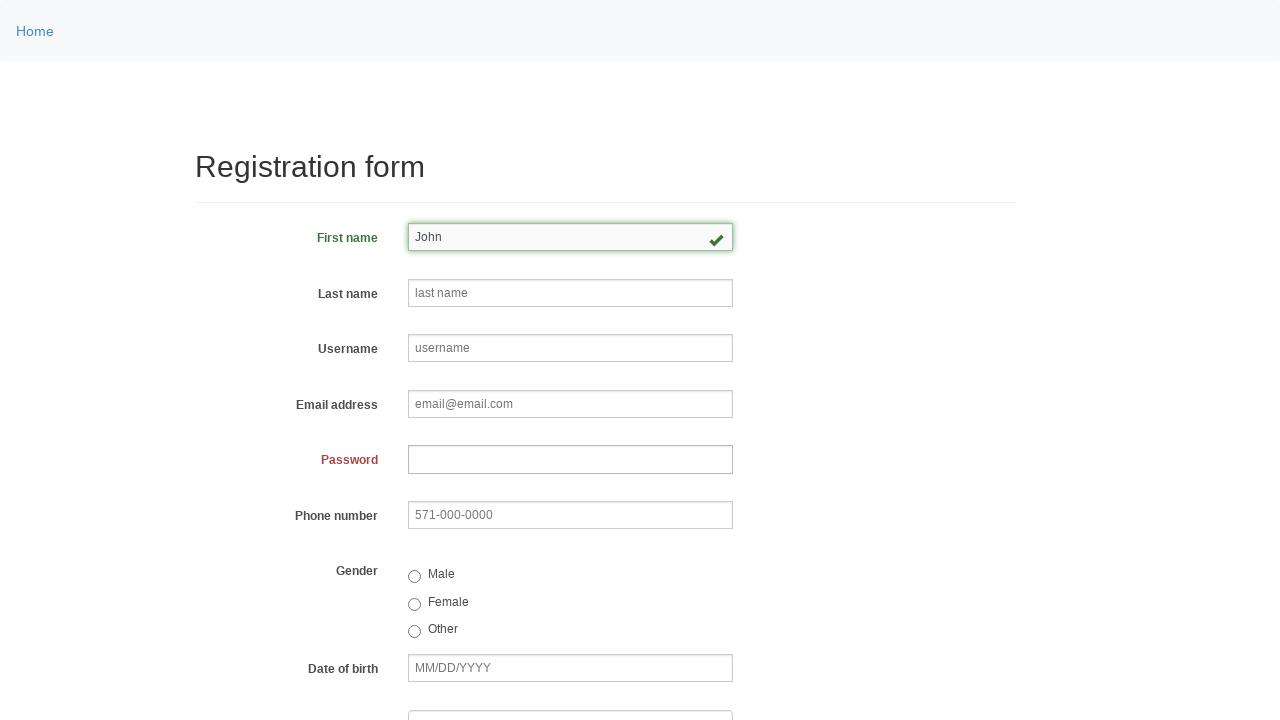

Filled last name field with 'Smith' on input[name='lastname']
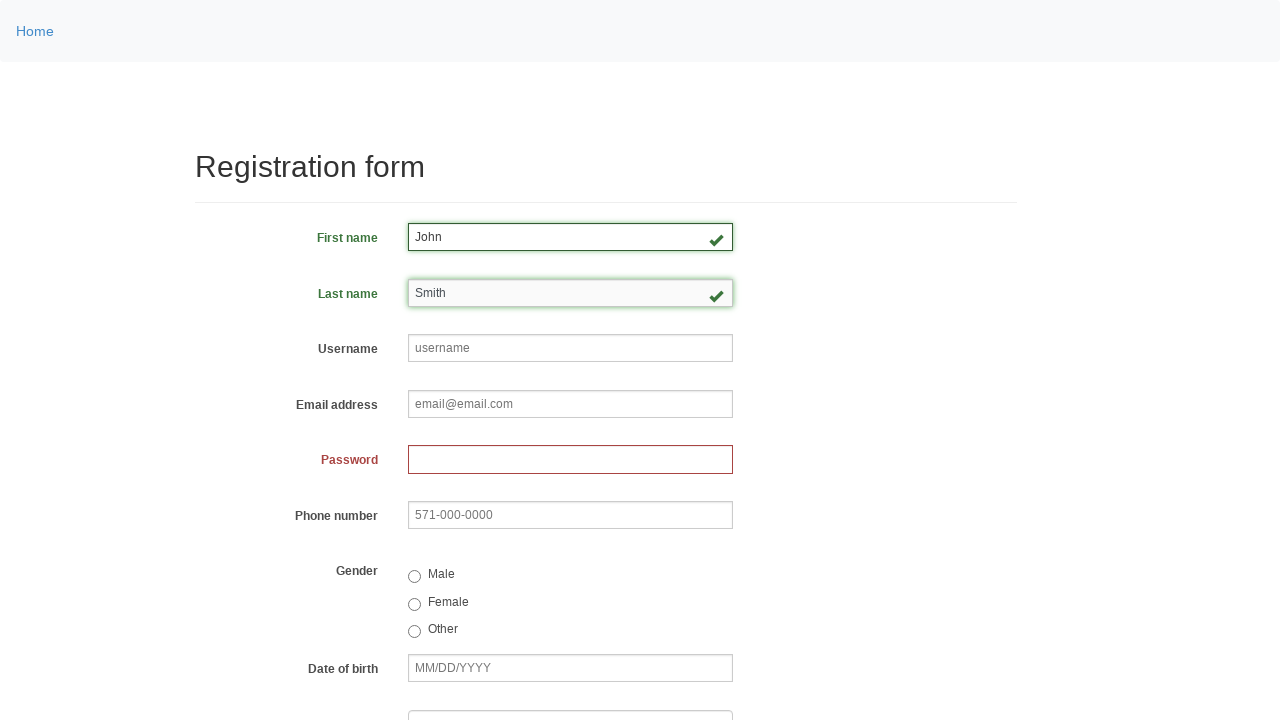

Filled username field with 'johnsmith123' on input[name='username']
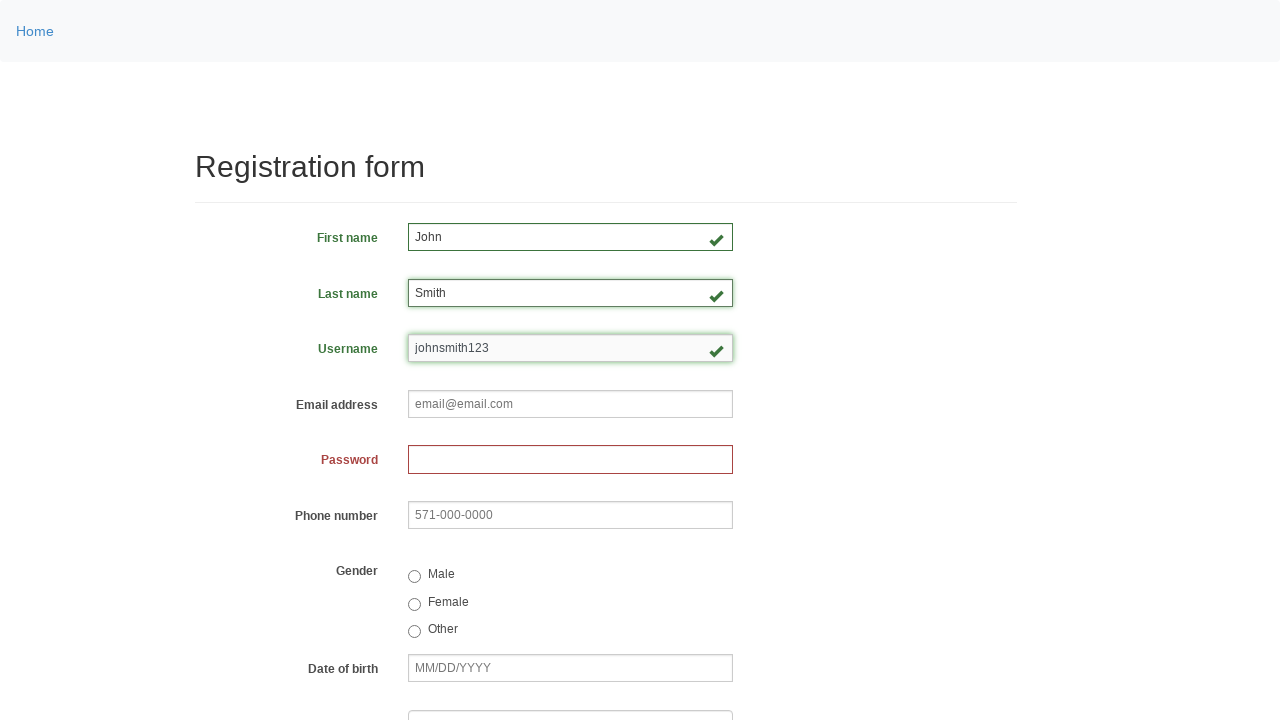

Filled email field with 'john.smith@email.com' on input[name='email']
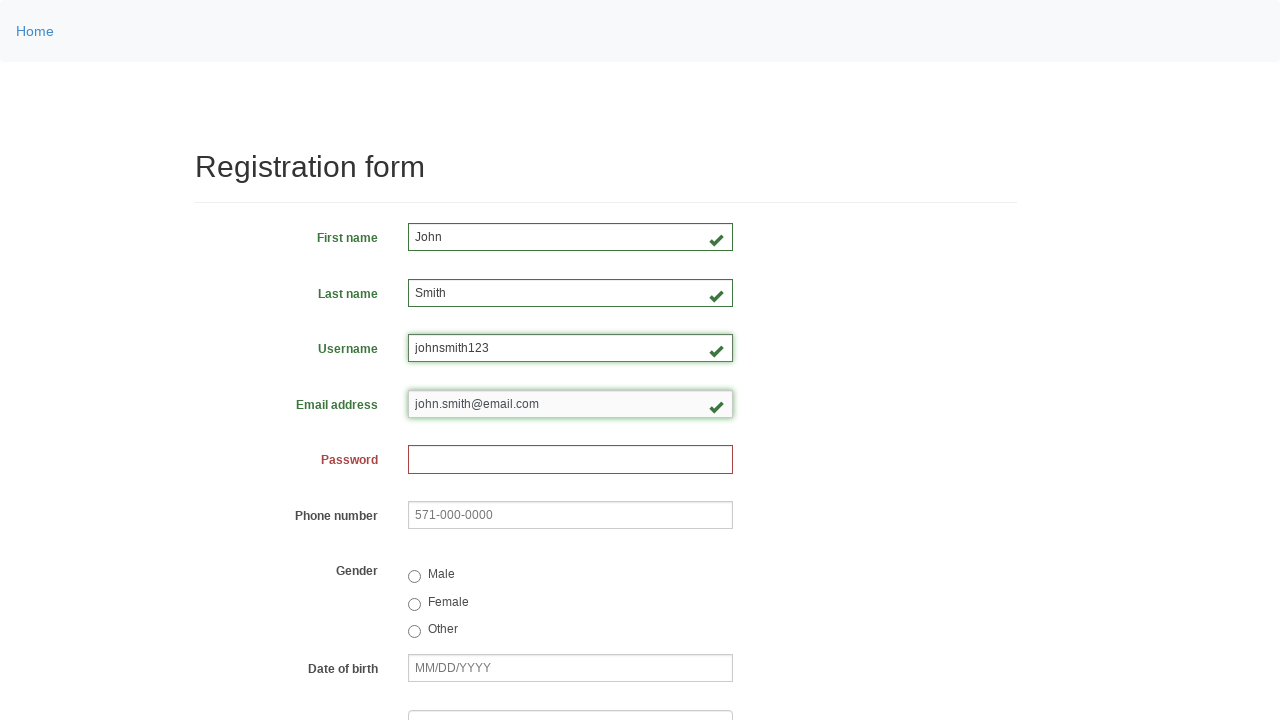

Filled password field with 'John1234' on input[name='password']
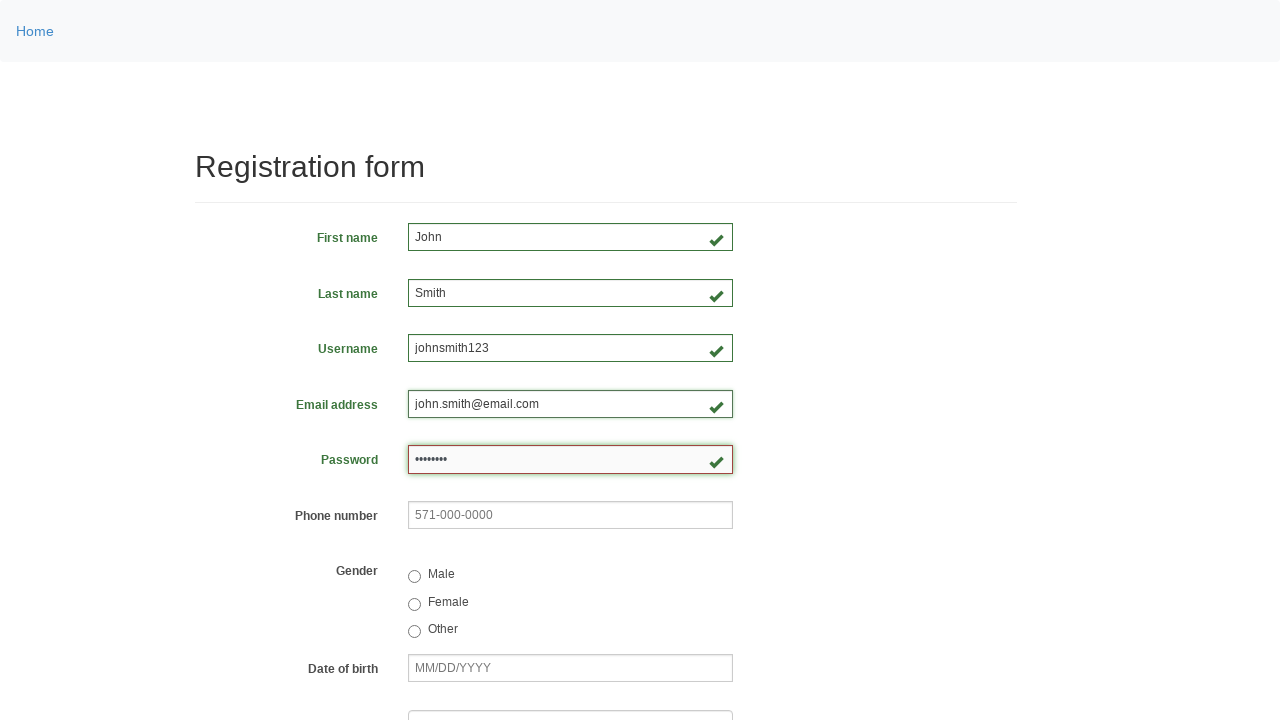

Filled phone number field with '123-456-7890' on input[placeholder='571-000-0000']
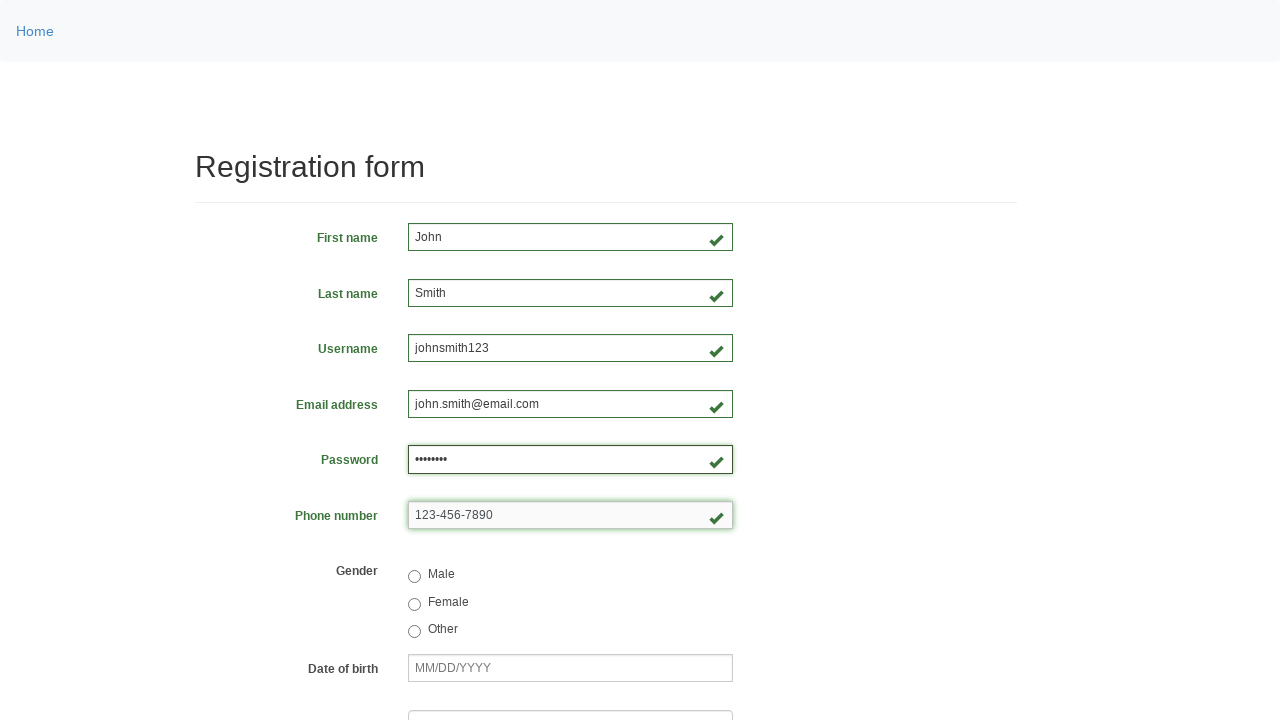

Selected 'Male' gender radio button at (414, 577) on input[value='male']
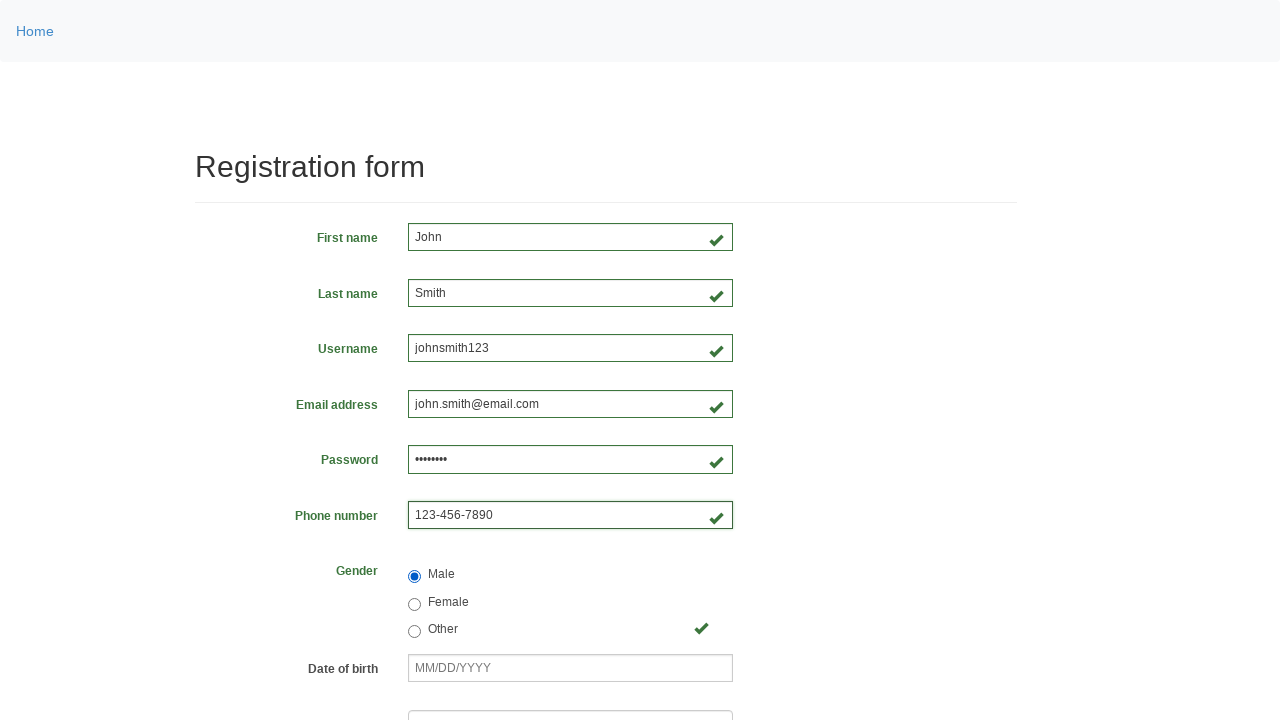

Filled date of birth field with '01/28/1990' on input[placeholder='MM/DD/YYYY']
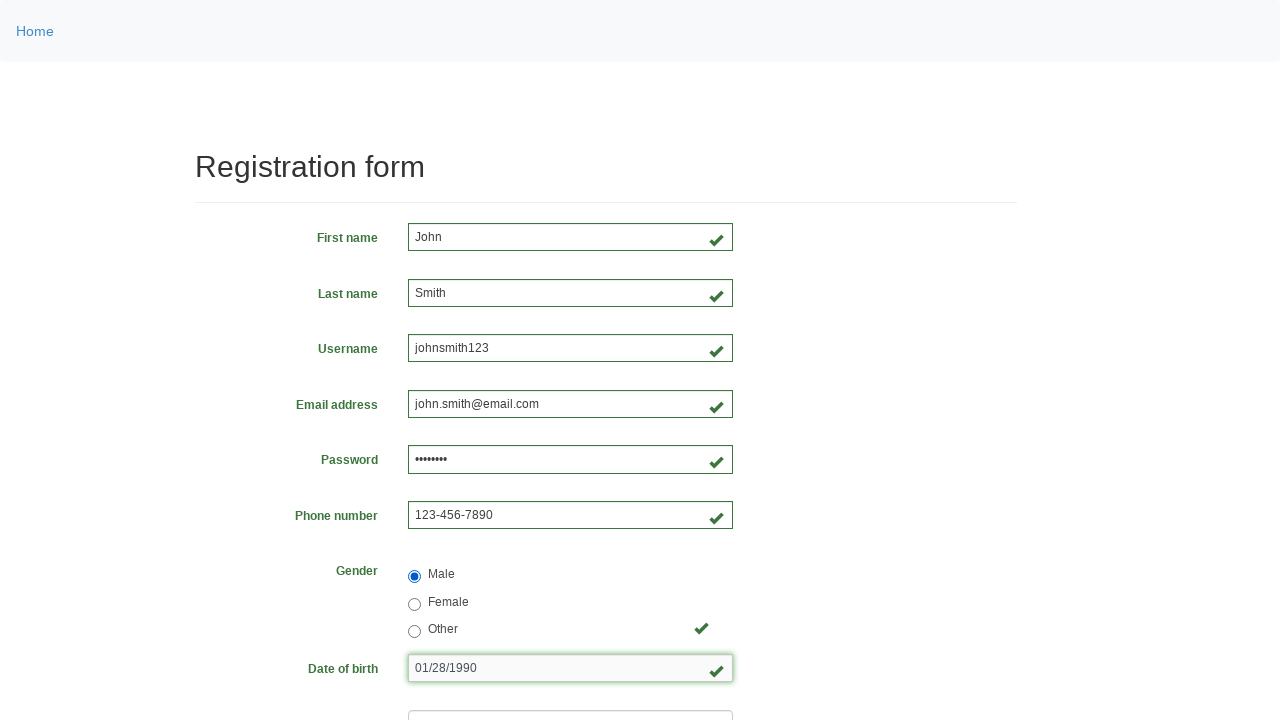

Selected 'Department of Engineering' from department dropdown on select[name='department']
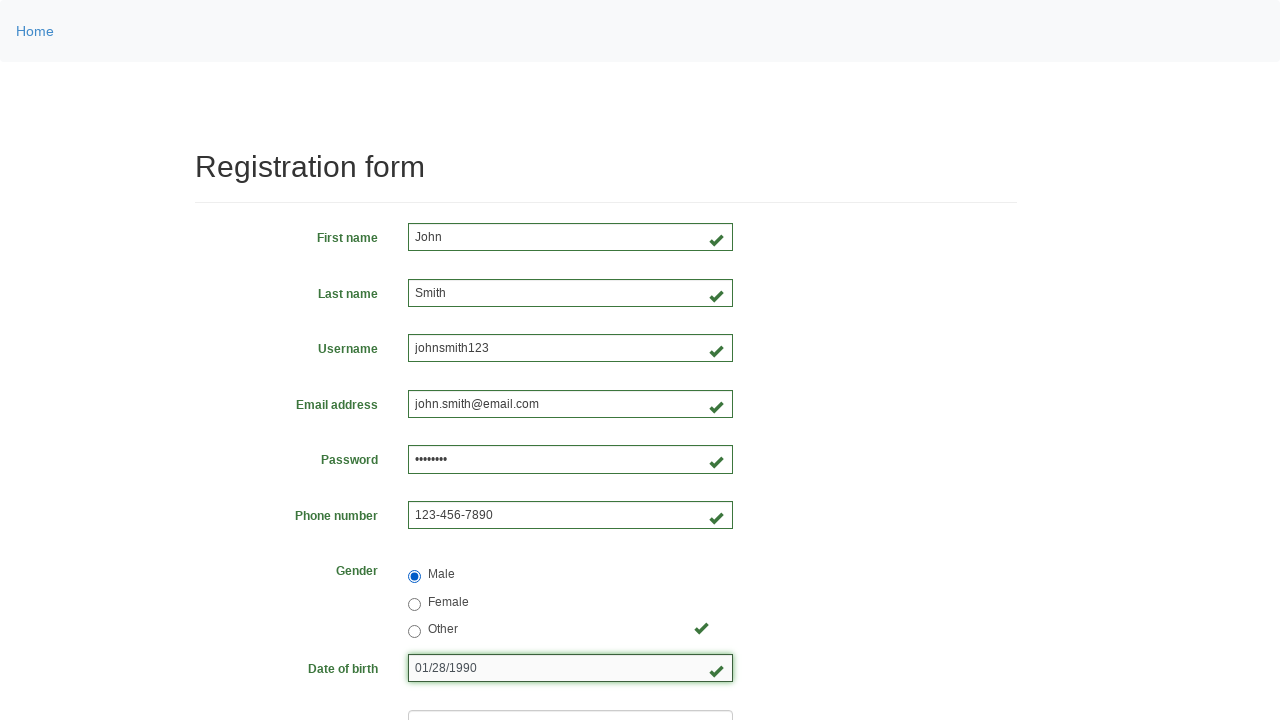

Selected 'SDET' from job title dropdown on select[name='job_title']
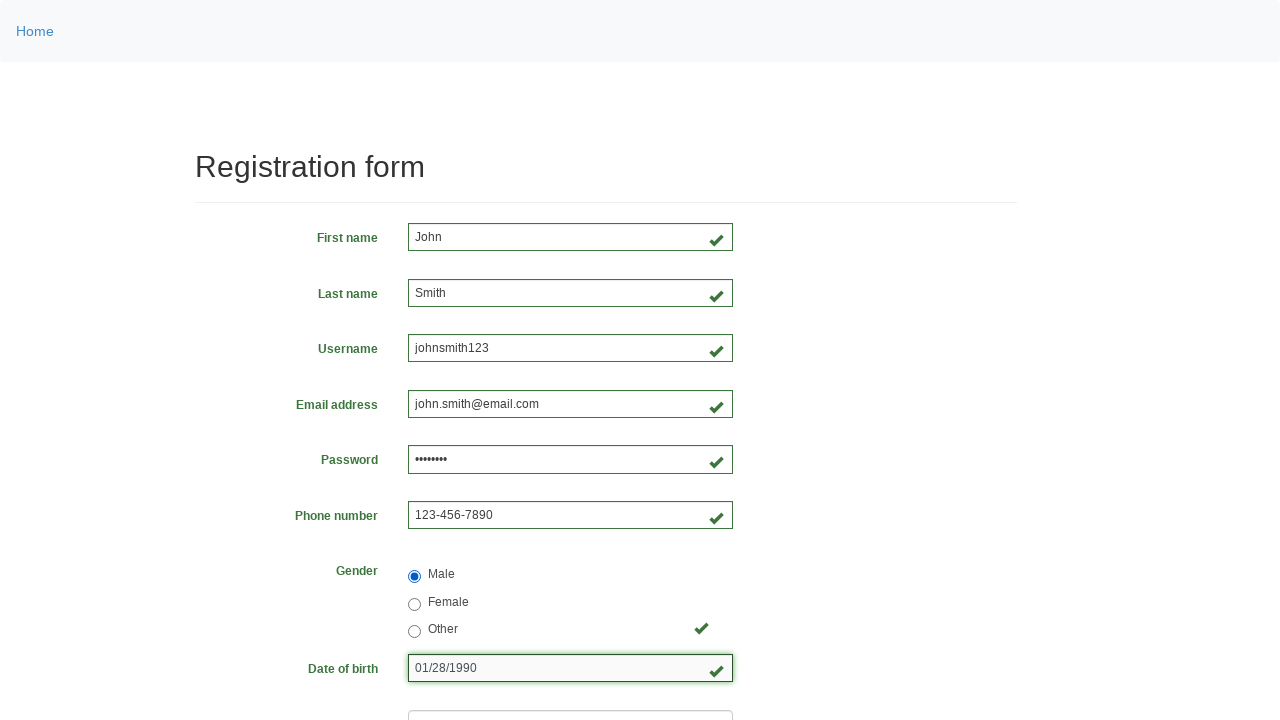

Checked Java programming language checkbox at (465, 468) on input[value='java']
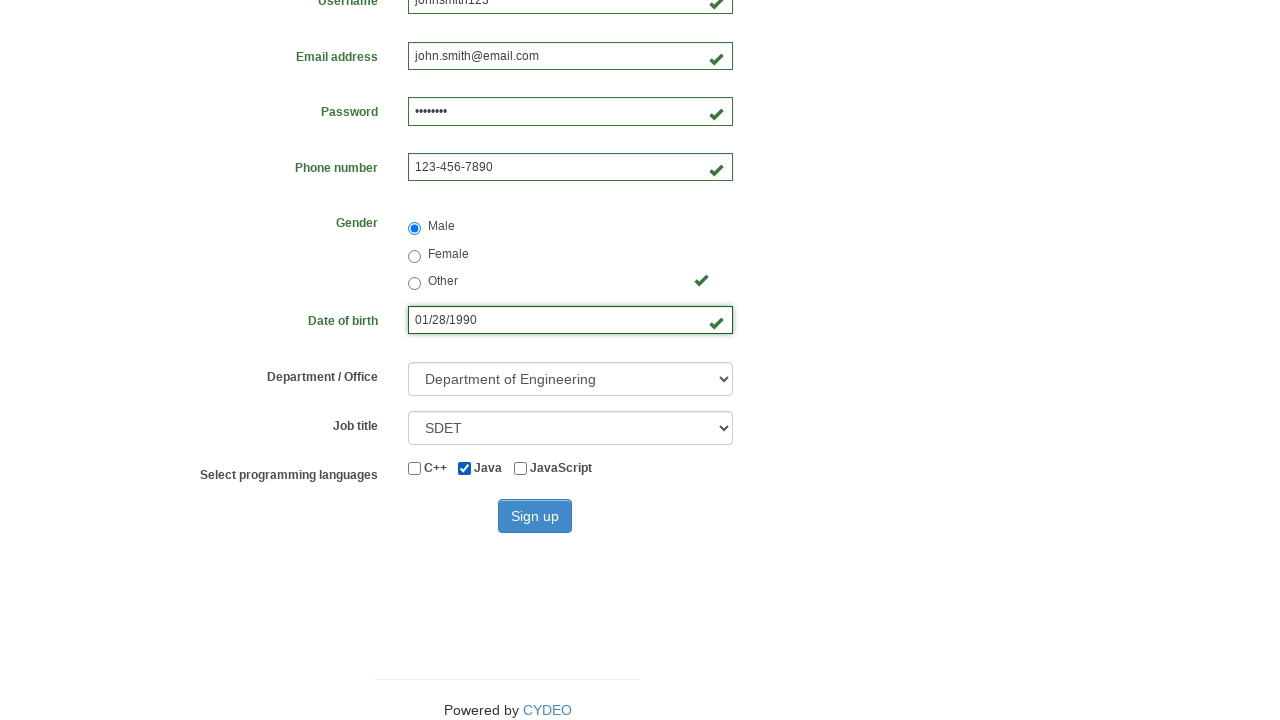

Clicked Sign up button to submit registration form at (535, 516) on button[type='submit']
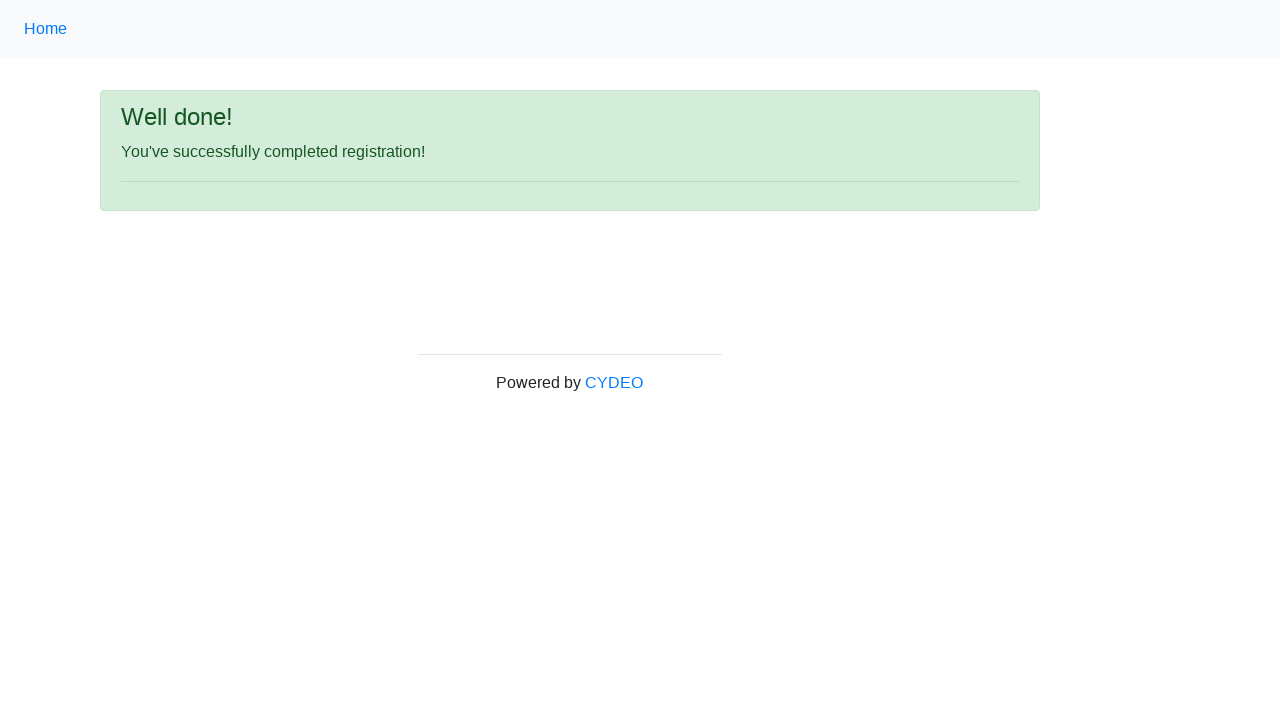

Waited for success alert heading to load
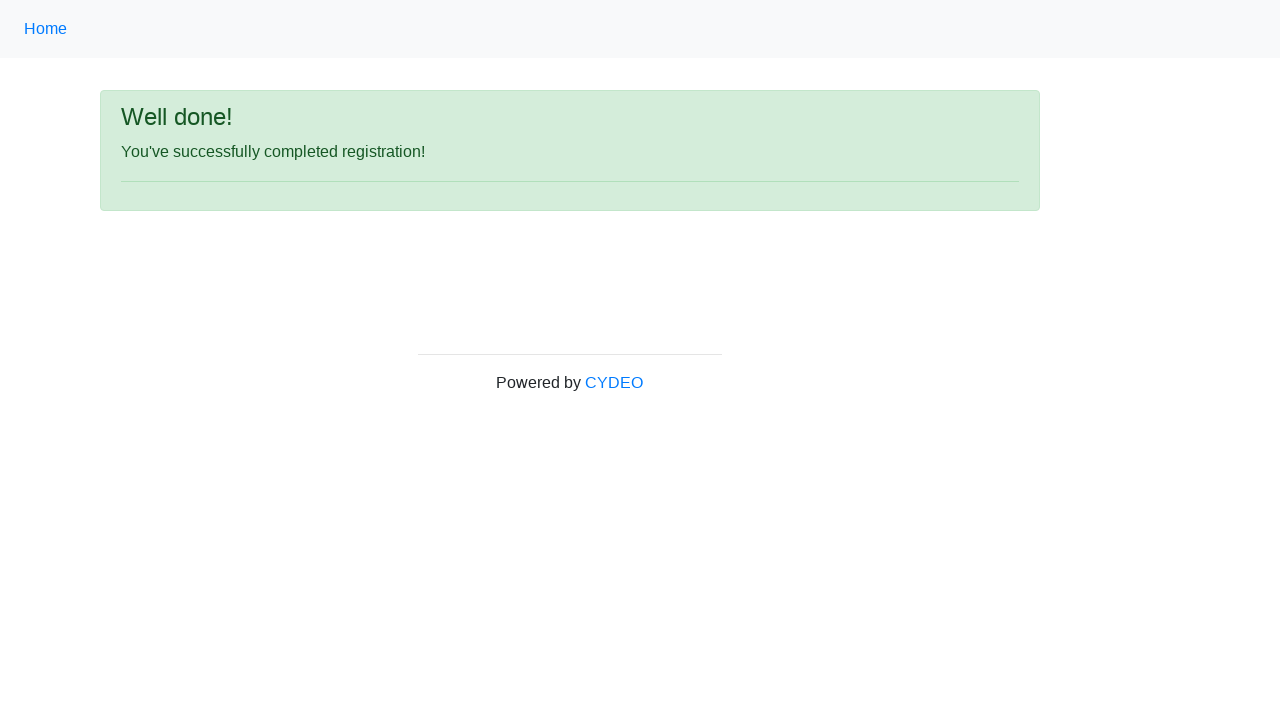

Verified 'Well done' success message is visible
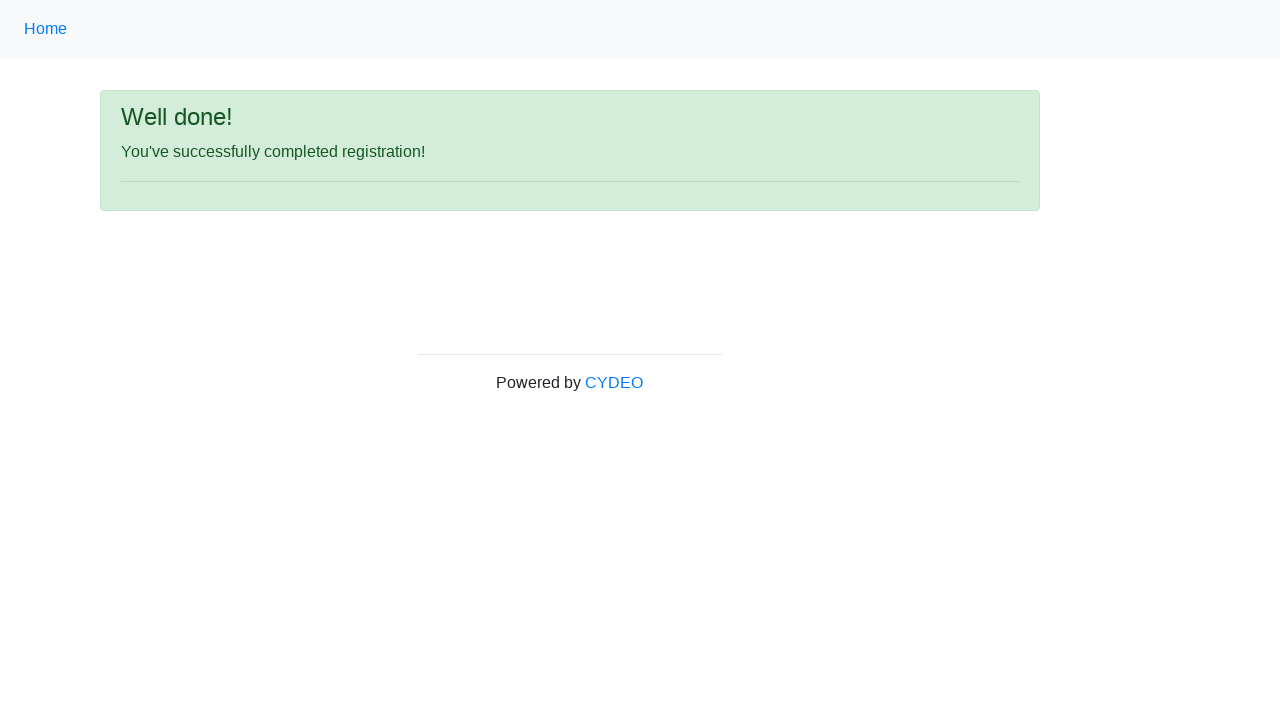

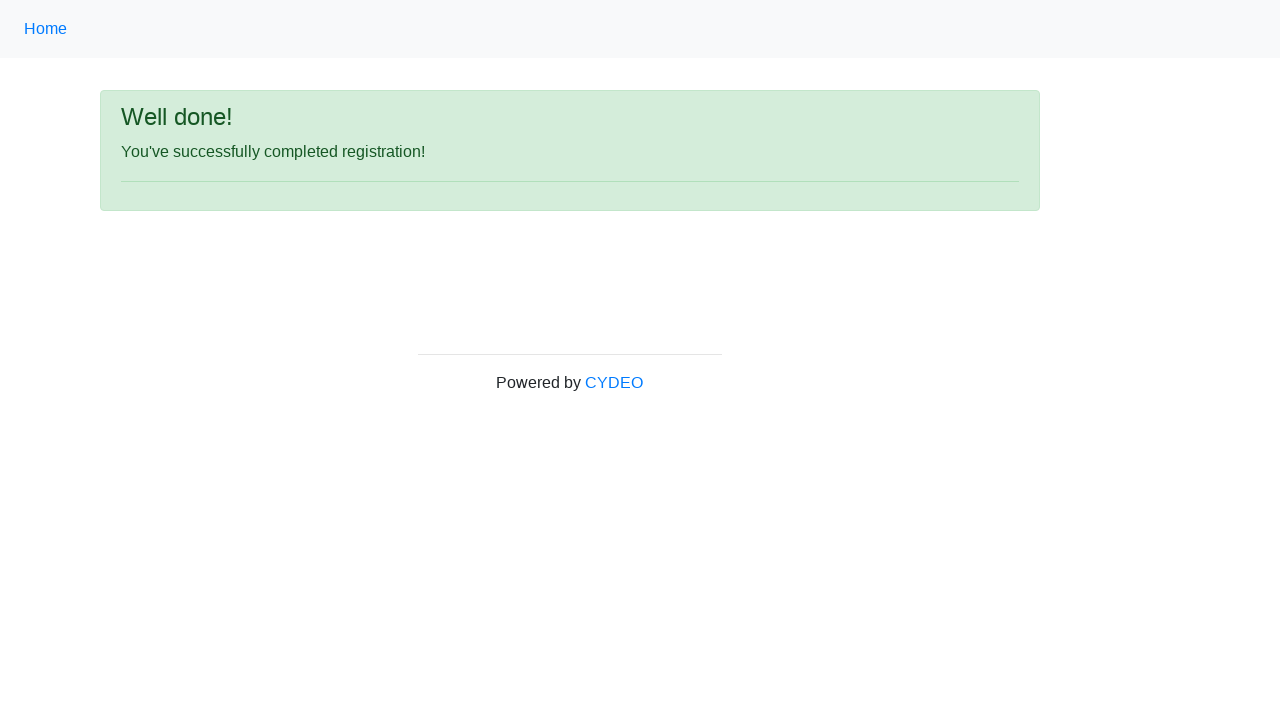